Searches for TV programs on bangumi.org, waits for search results to load, then navigates to the first few program detail pages to verify they load correctly.

Starting URL: https://bangumi.org/search?q=ドラマ&area_code=23

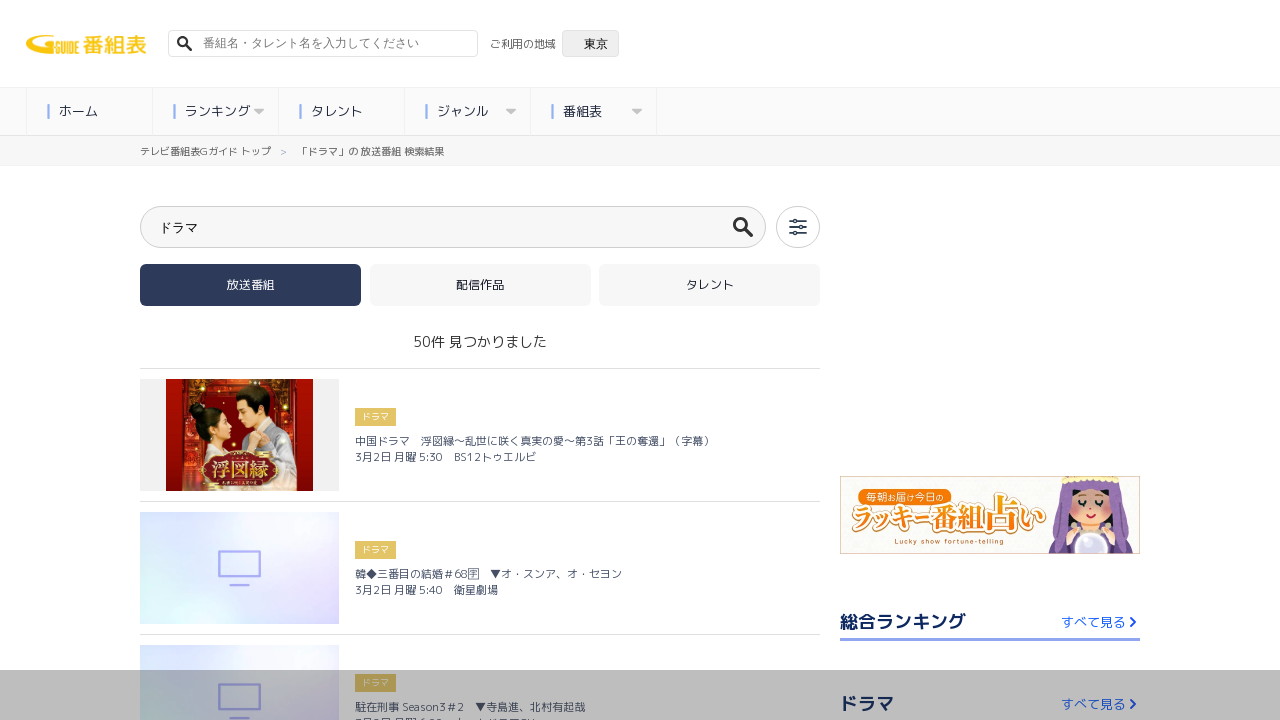

Search results loaded on bangumi.org
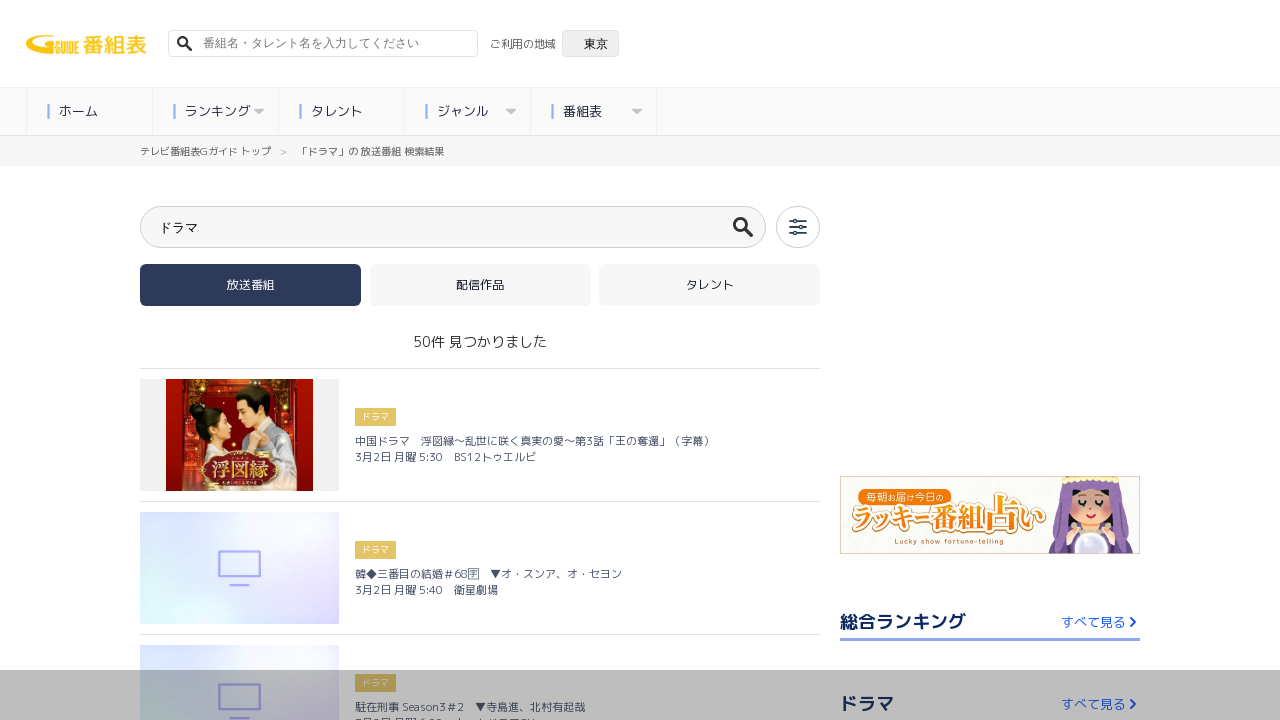

Located first program link in search results
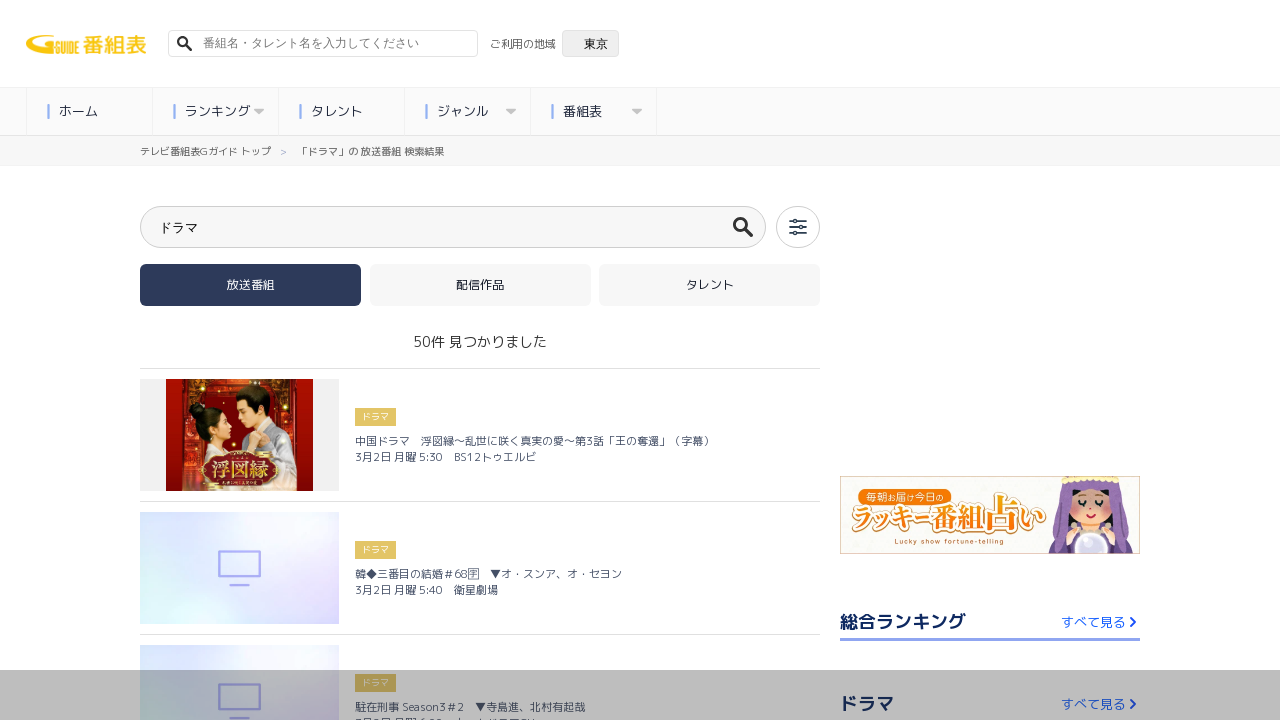

Clicked on first program link to navigate to detail page at (480, 435) on li > a[href*='/tv_events/'] >> nth=0
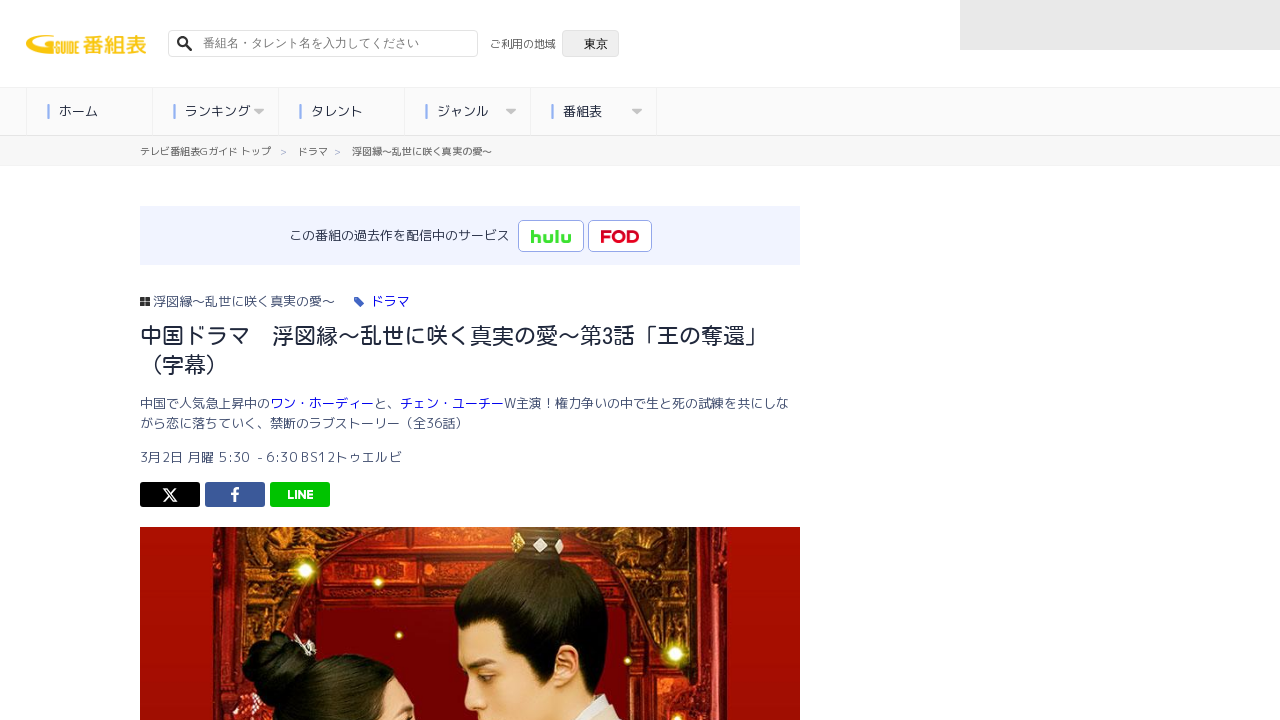

Program details page loaded with program title
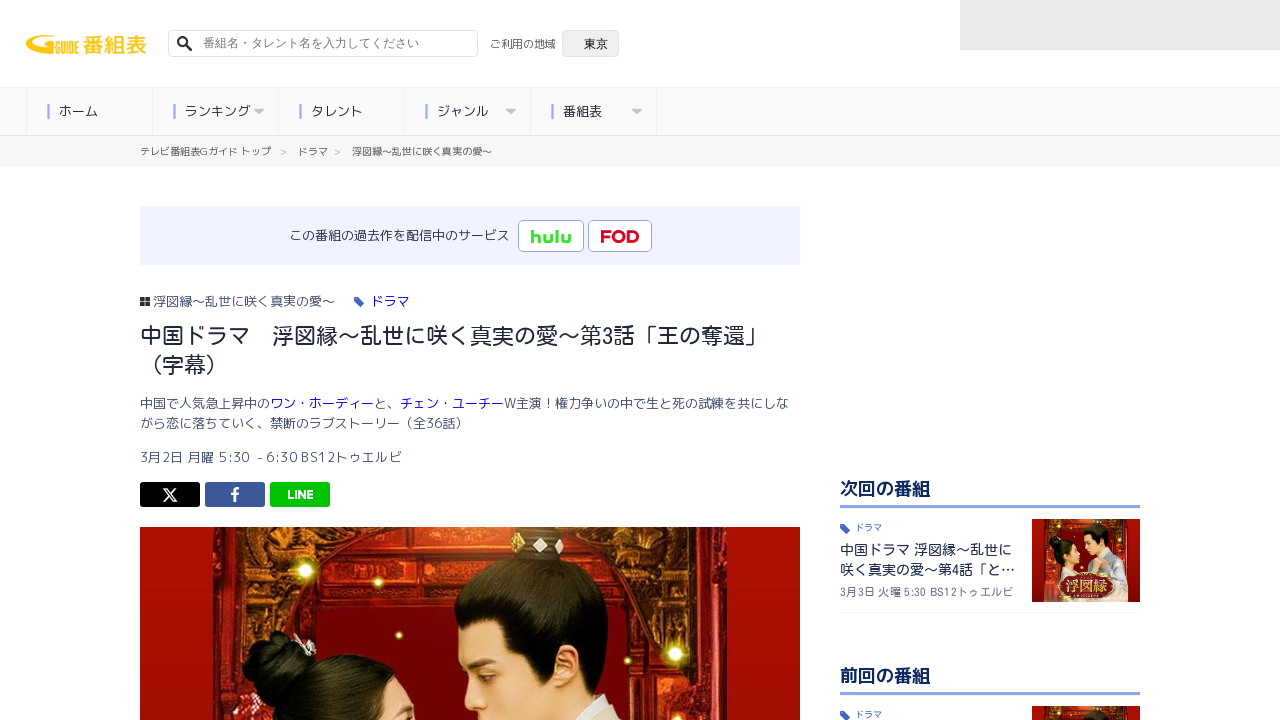

Program supplement section verified to be present
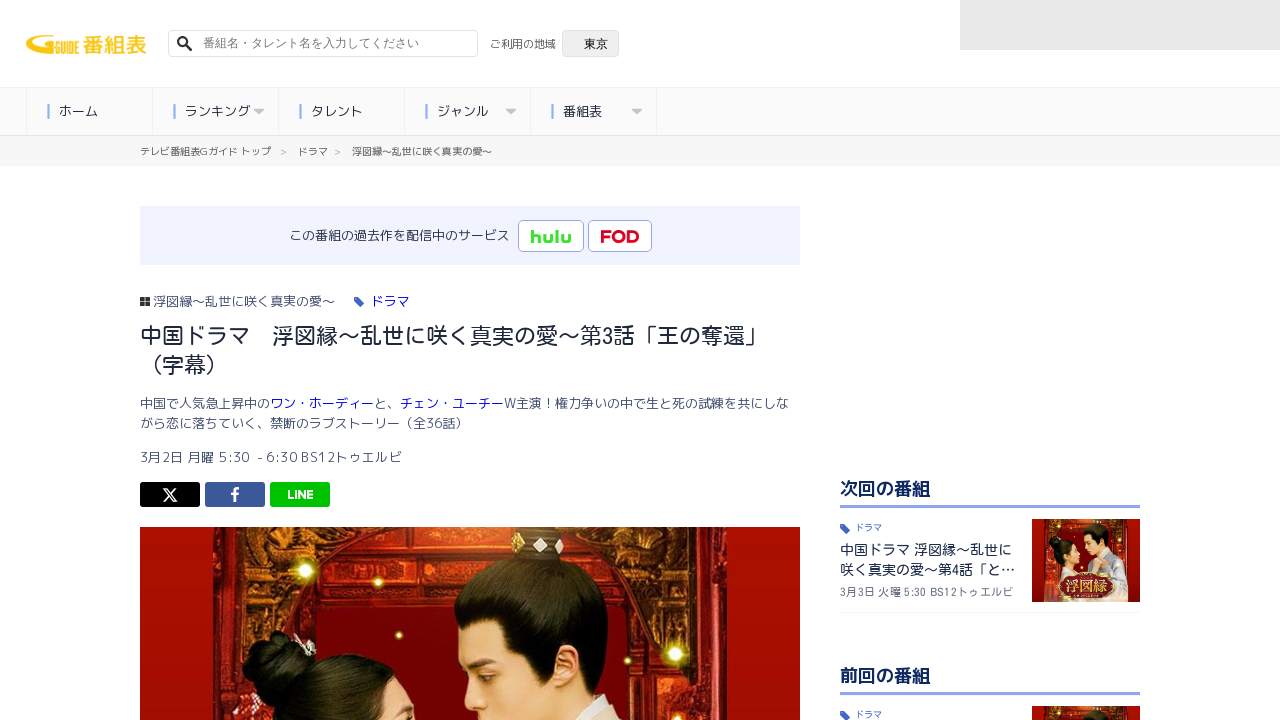

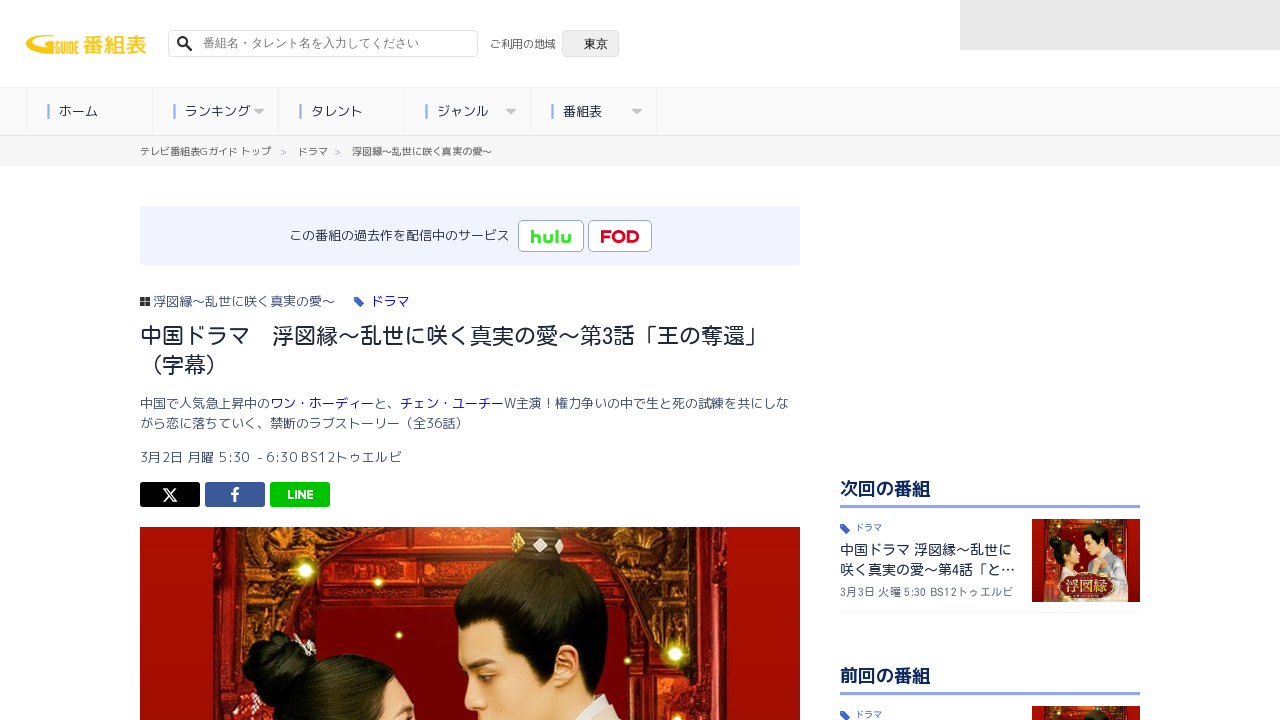